Tests the date picker by clicking on the input, navigating back 10 months, and selecting the 15th day

Starting URL: https://kristinek.github.io/site/examples/actions

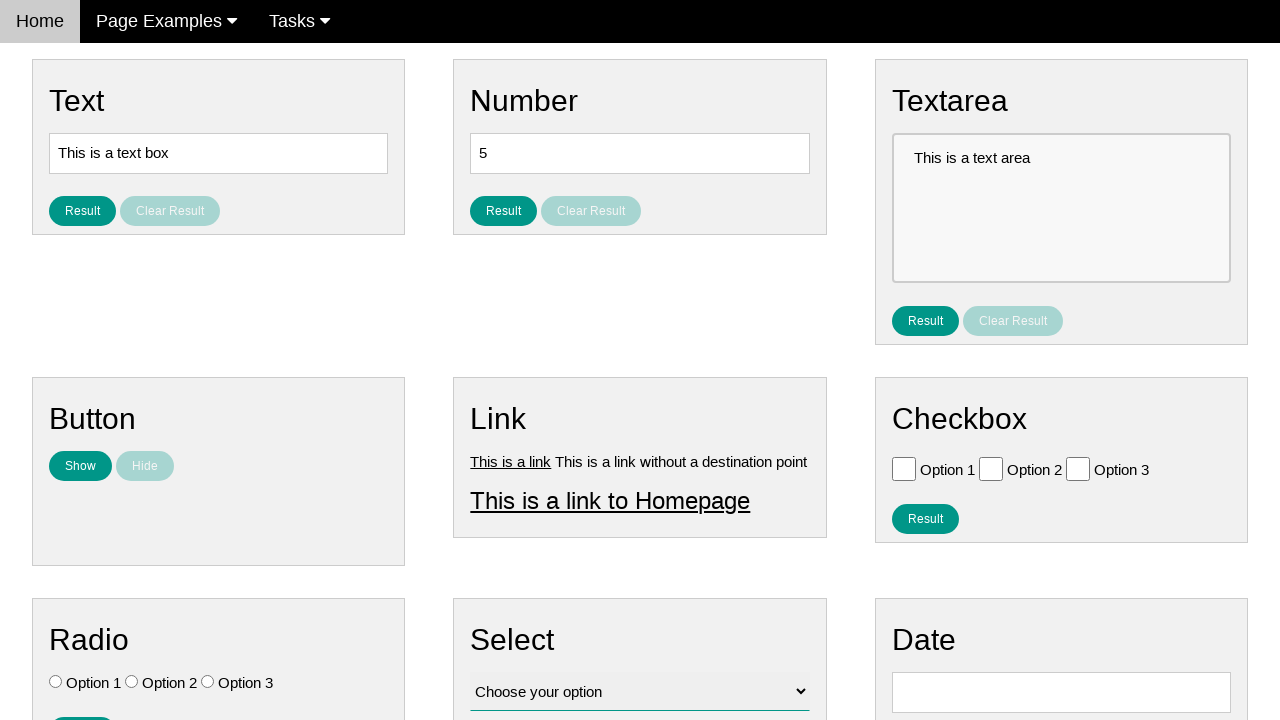

Clicked on date picker input to open calendar at (1061, 692) on input#vfb-8
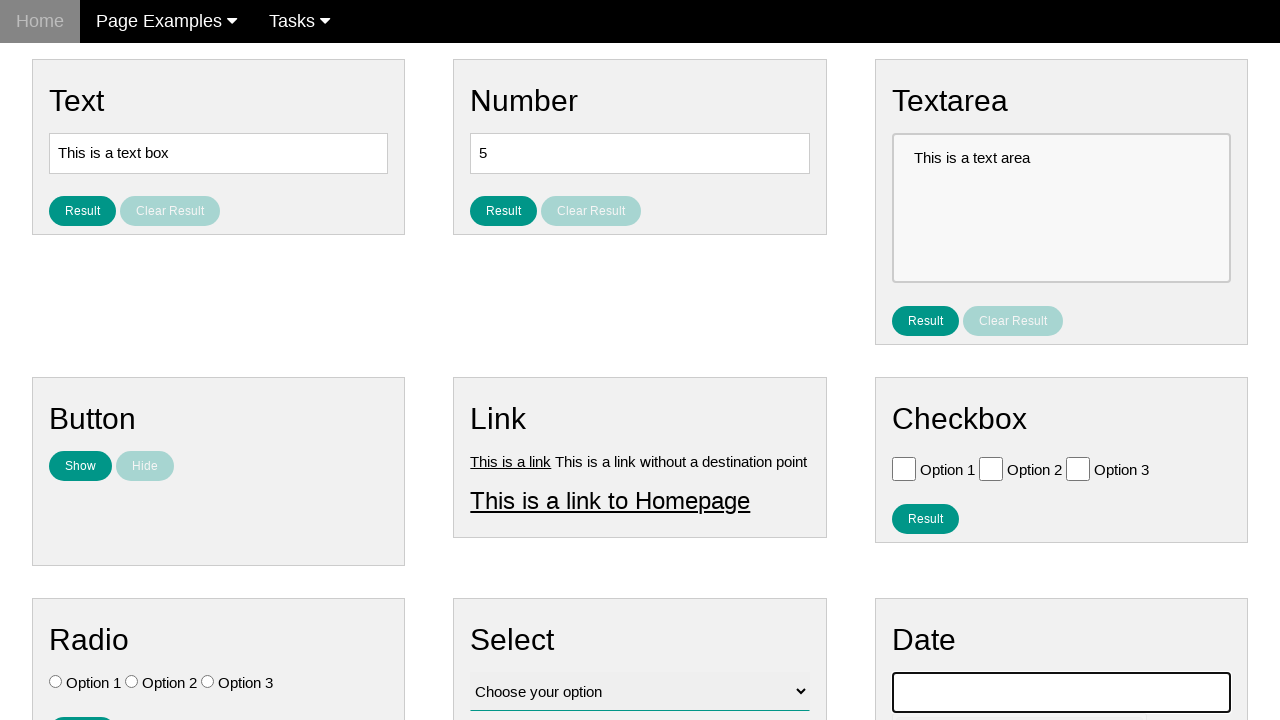

Clicked 'Prev' button to navigate back month 1 of 10 at (912, 408) on span:text('Prev')
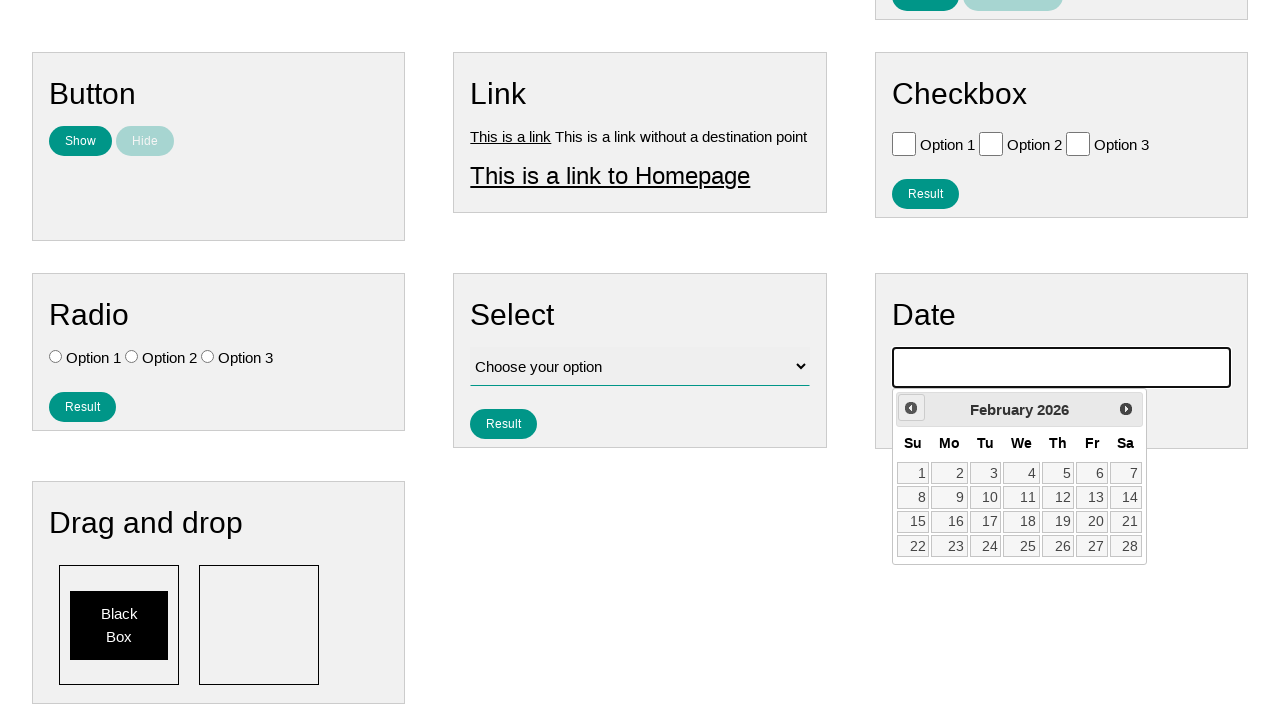

Waited for calendar transition after navigating back month 1
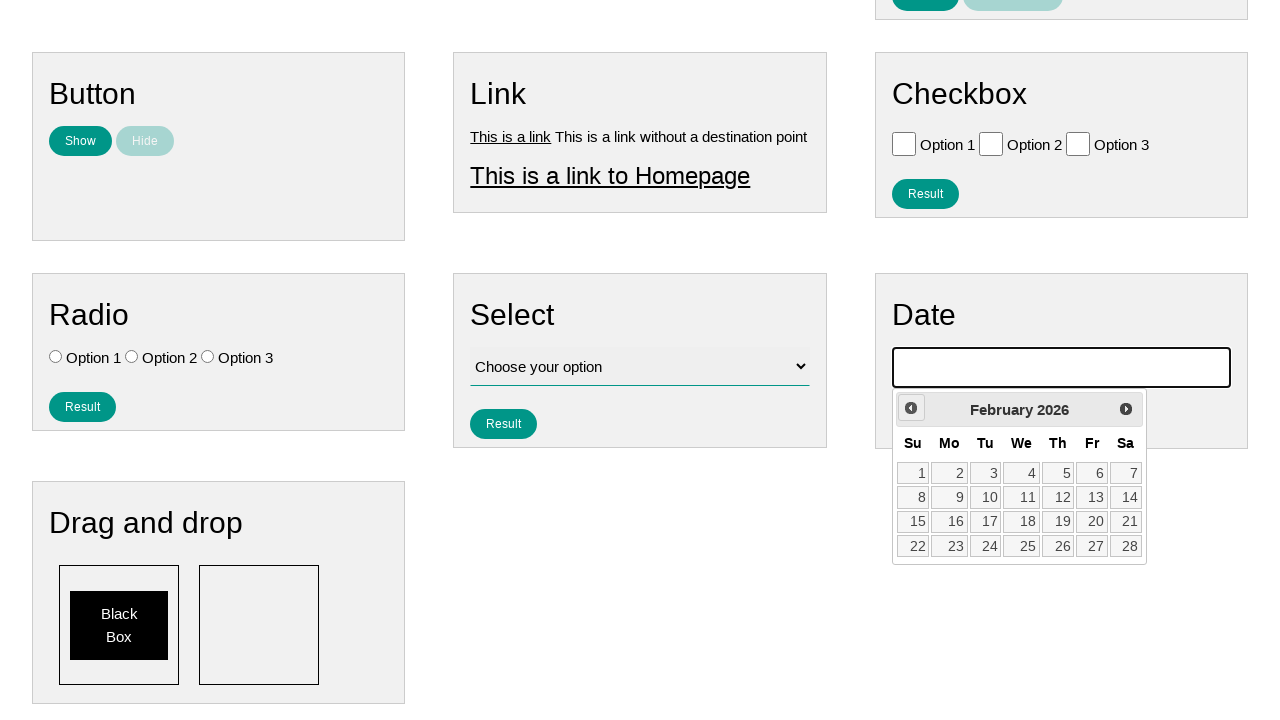

Clicked 'Prev' button to navigate back month 2 of 10 at (911, 408) on span:text('Prev')
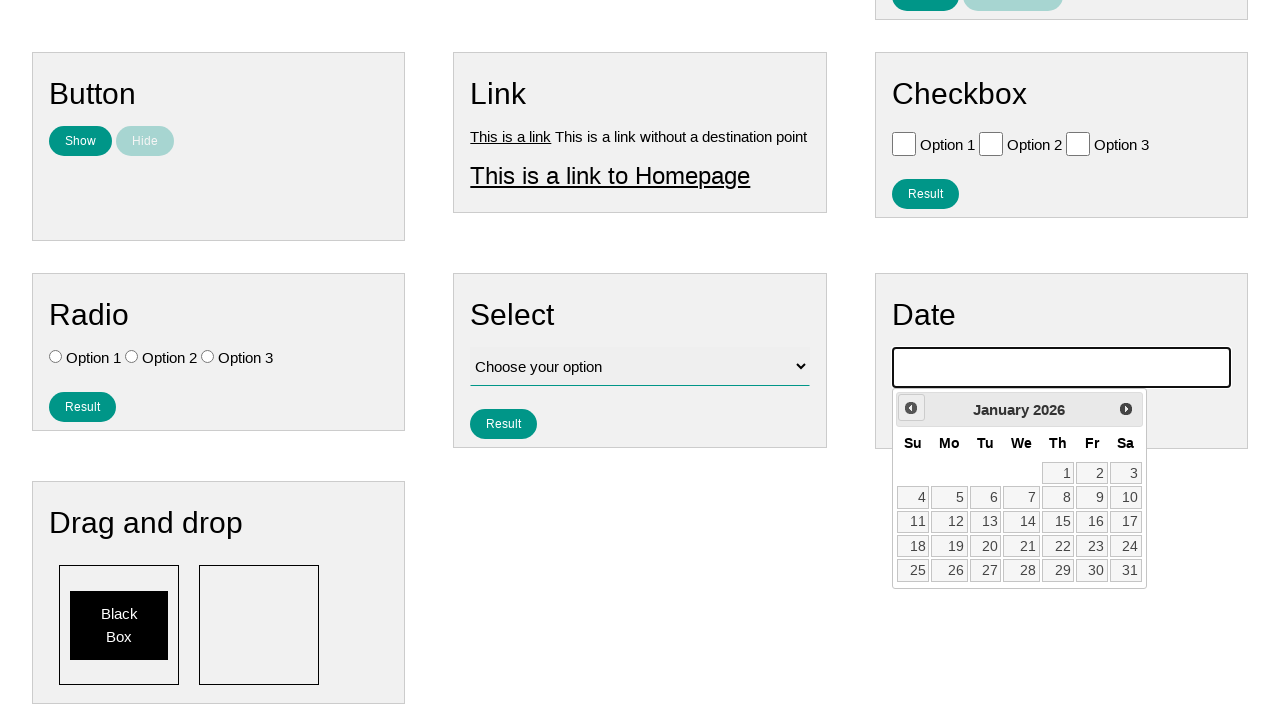

Waited for calendar transition after navigating back month 2
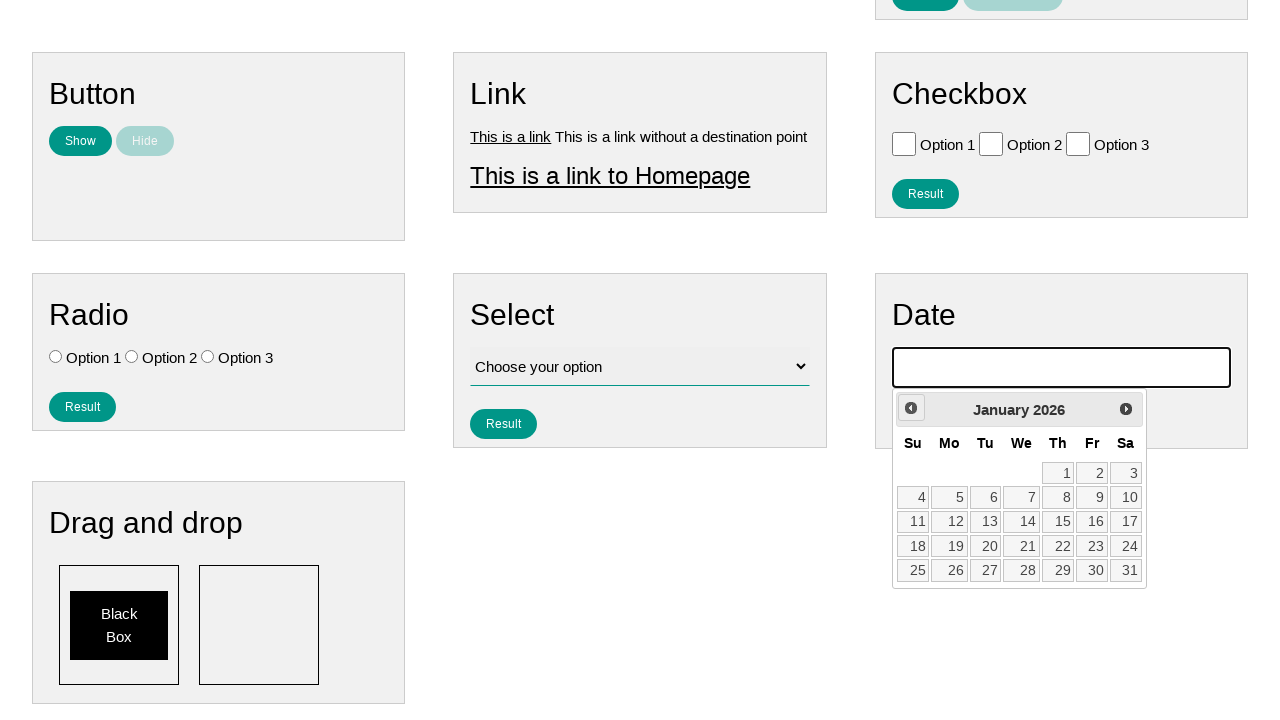

Clicked 'Prev' button to navigate back month 3 of 10 at (911, 408) on span:text('Prev')
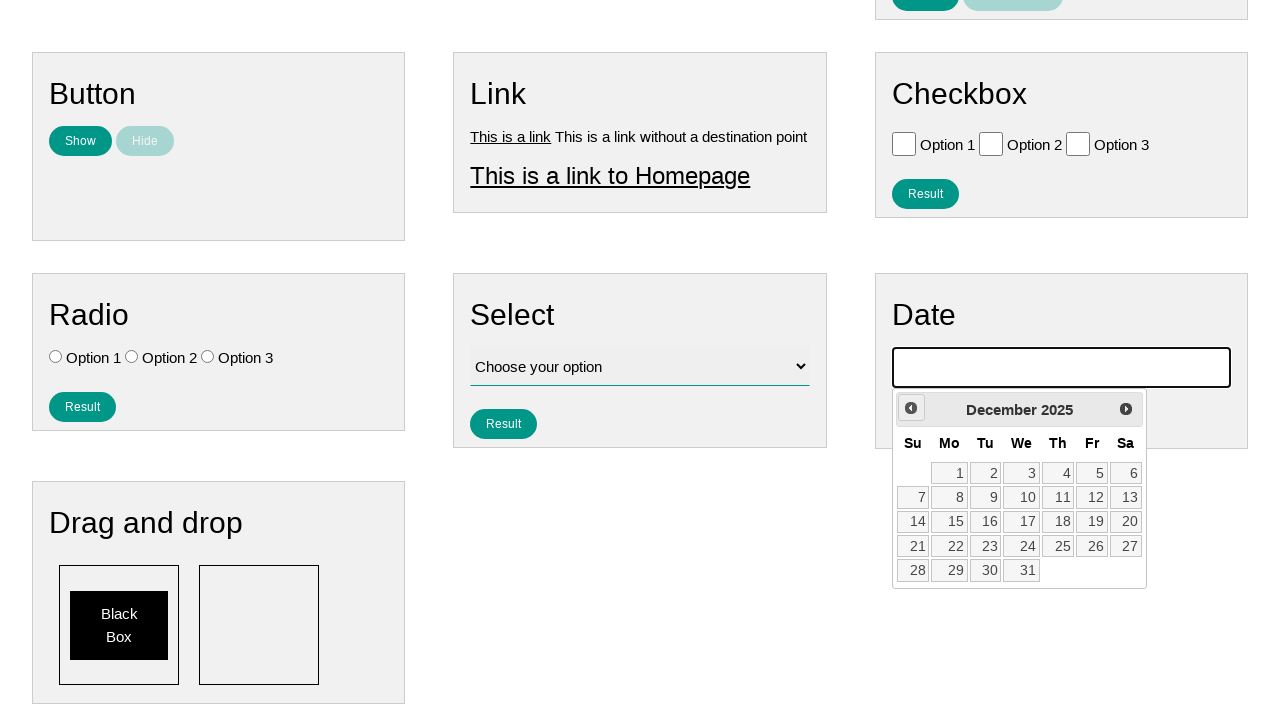

Waited for calendar transition after navigating back month 3
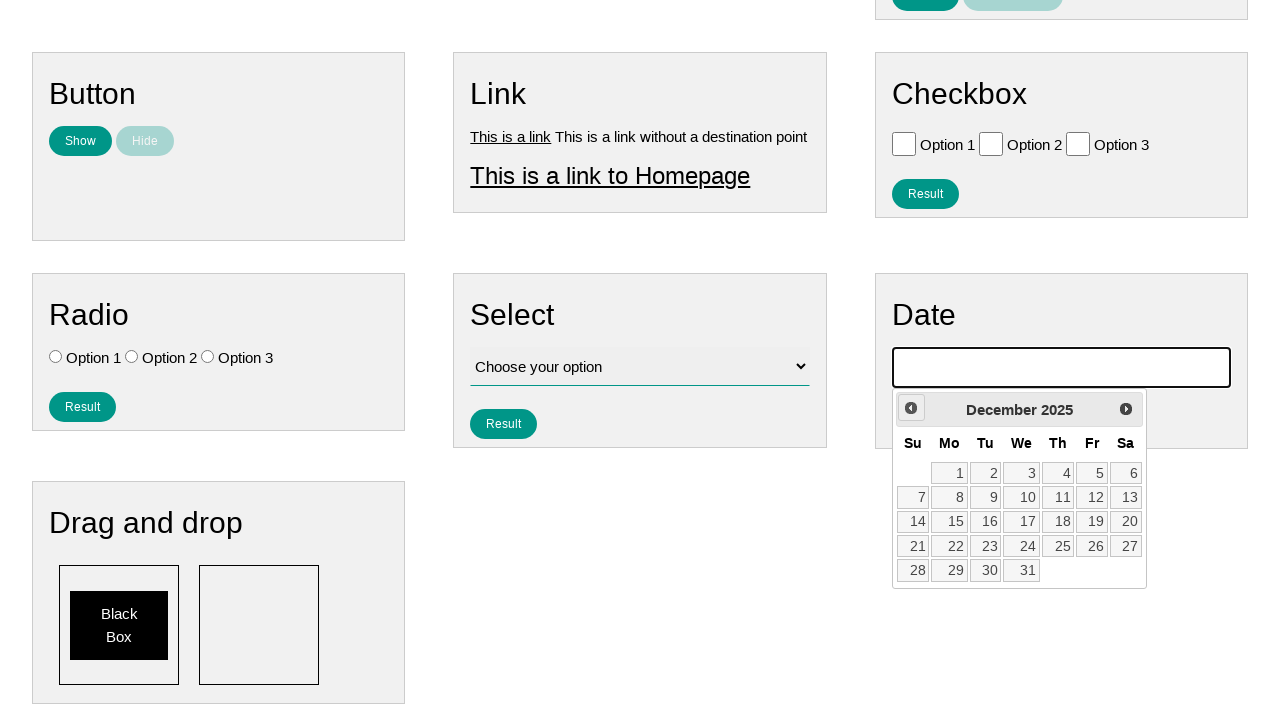

Clicked 'Prev' button to navigate back month 4 of 10 at (911, 408) on span:text('Prev')
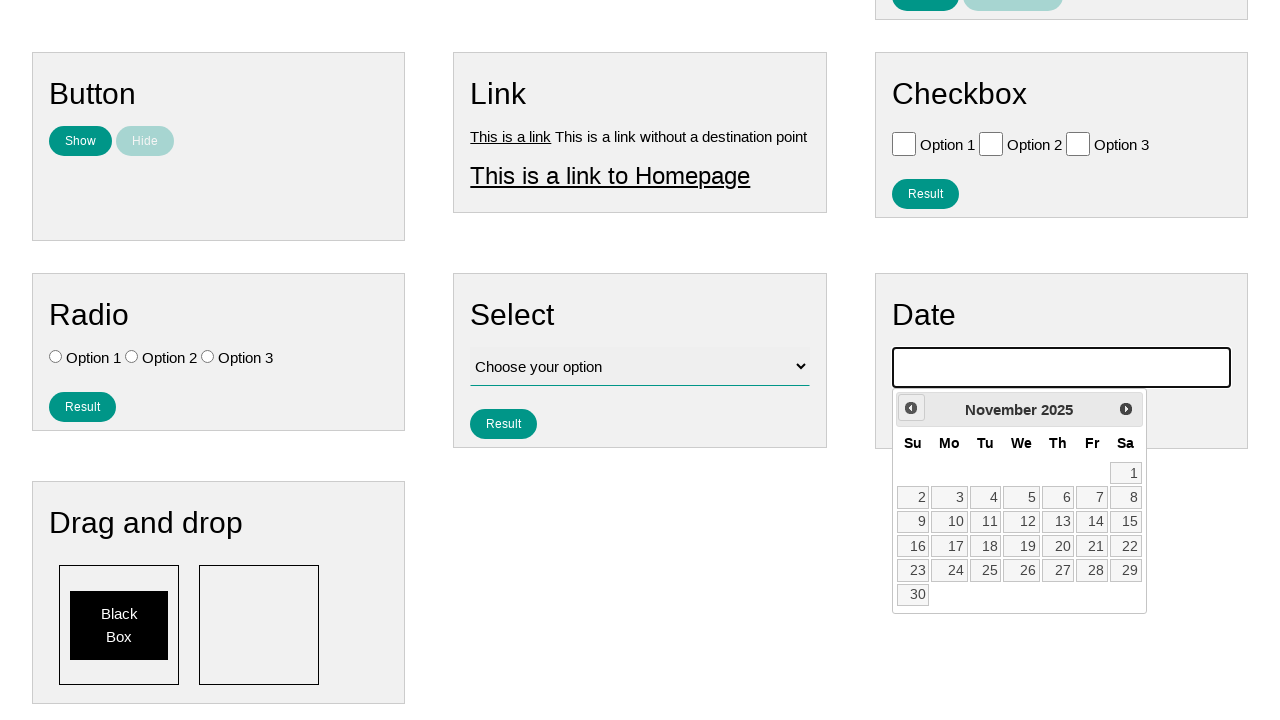

Waited for calendar transition after navigating back month 4
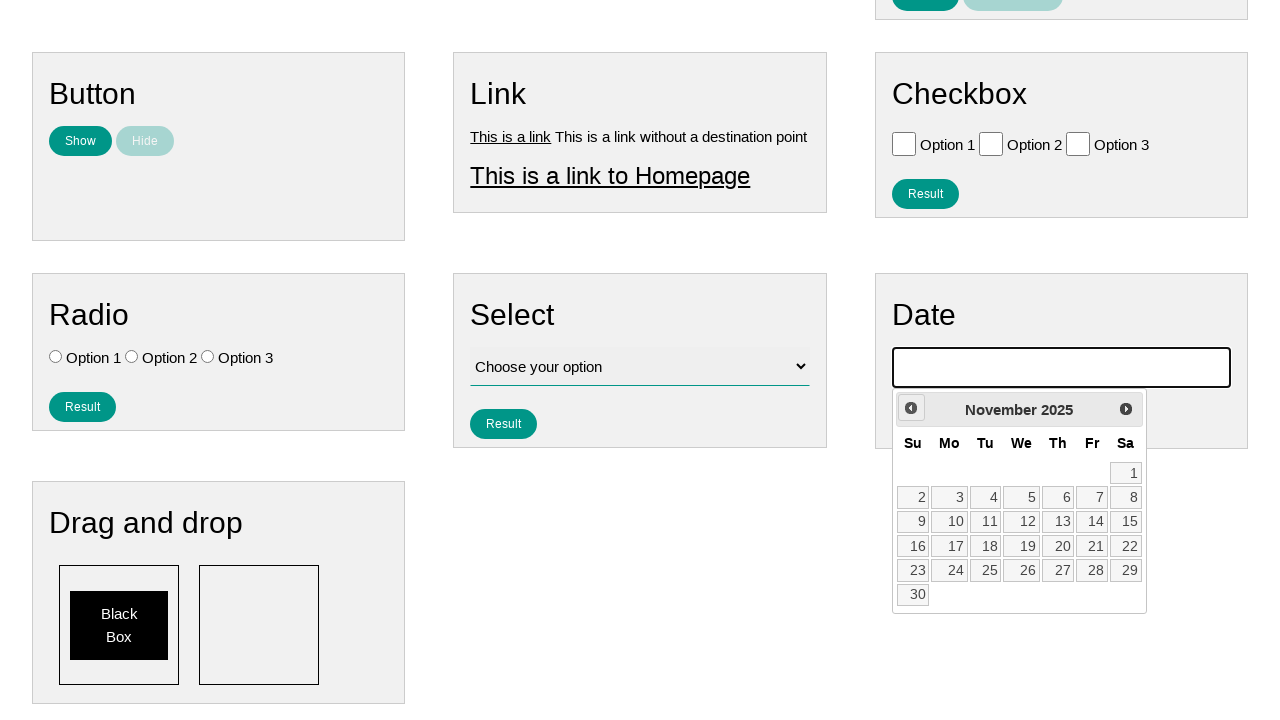

Clicked 'Prev' button to navigate back month 5 of 10 at (911, 408) on span:text('Prev')
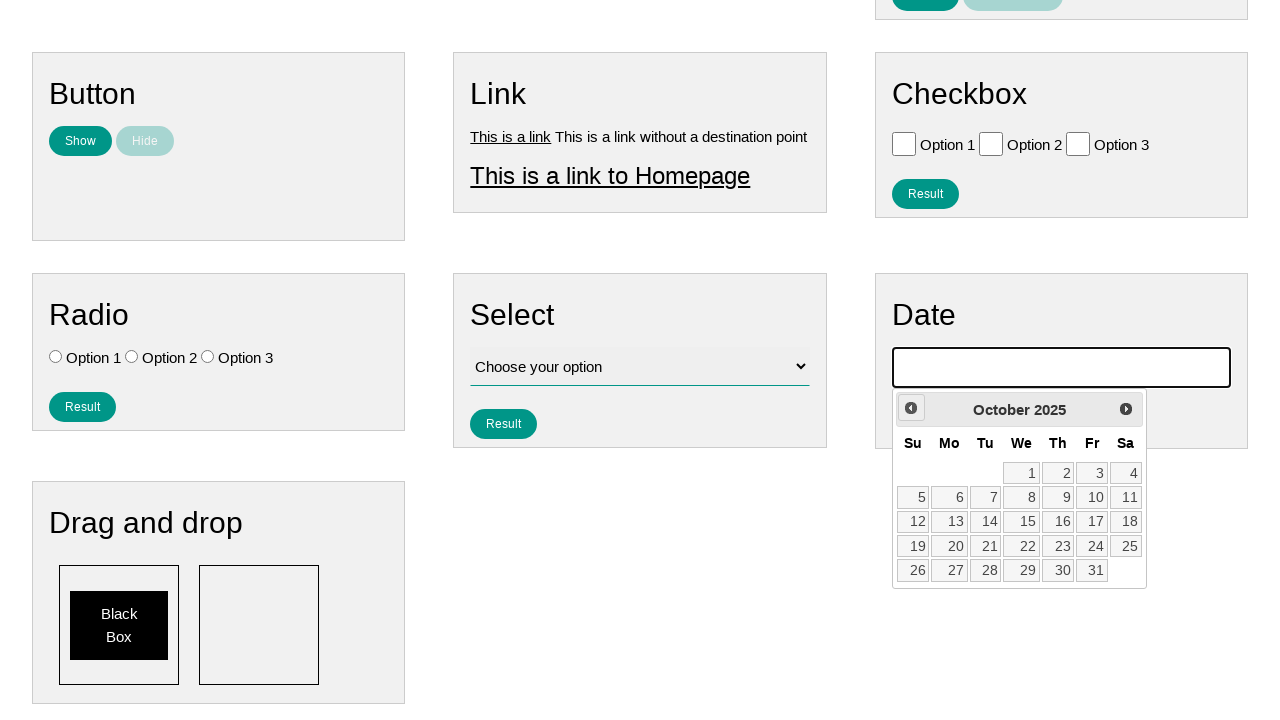

Waited for calendar transition after navigating back month 5
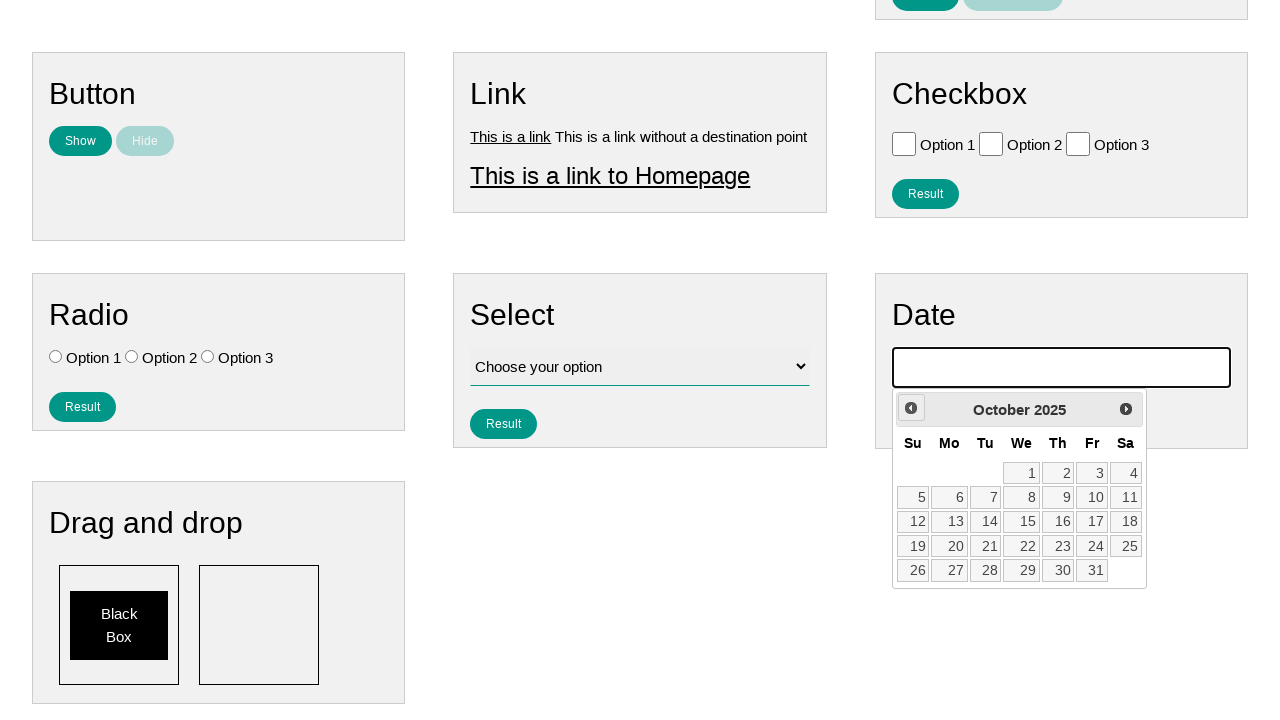

Clicked 'Prev' button to navigate back month 6 of 10 at (911, 408) on span:text('Prev')
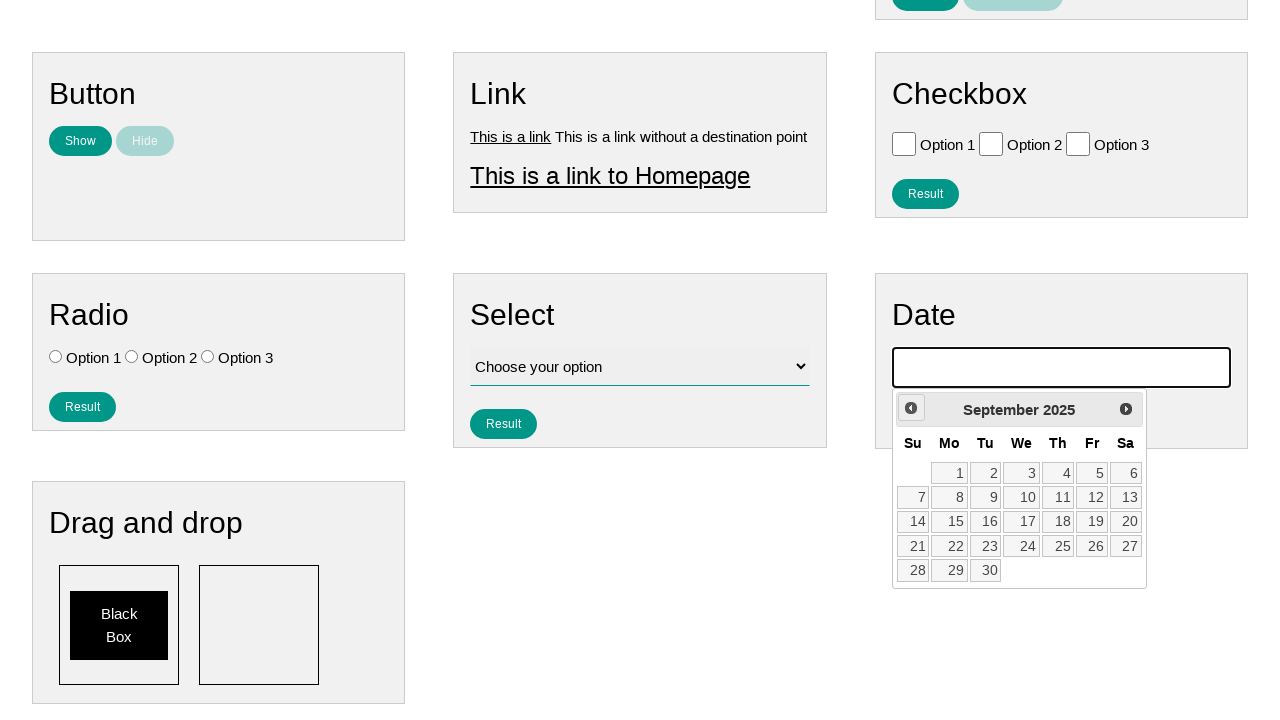

Waited for calendar transition after navigating back month 6
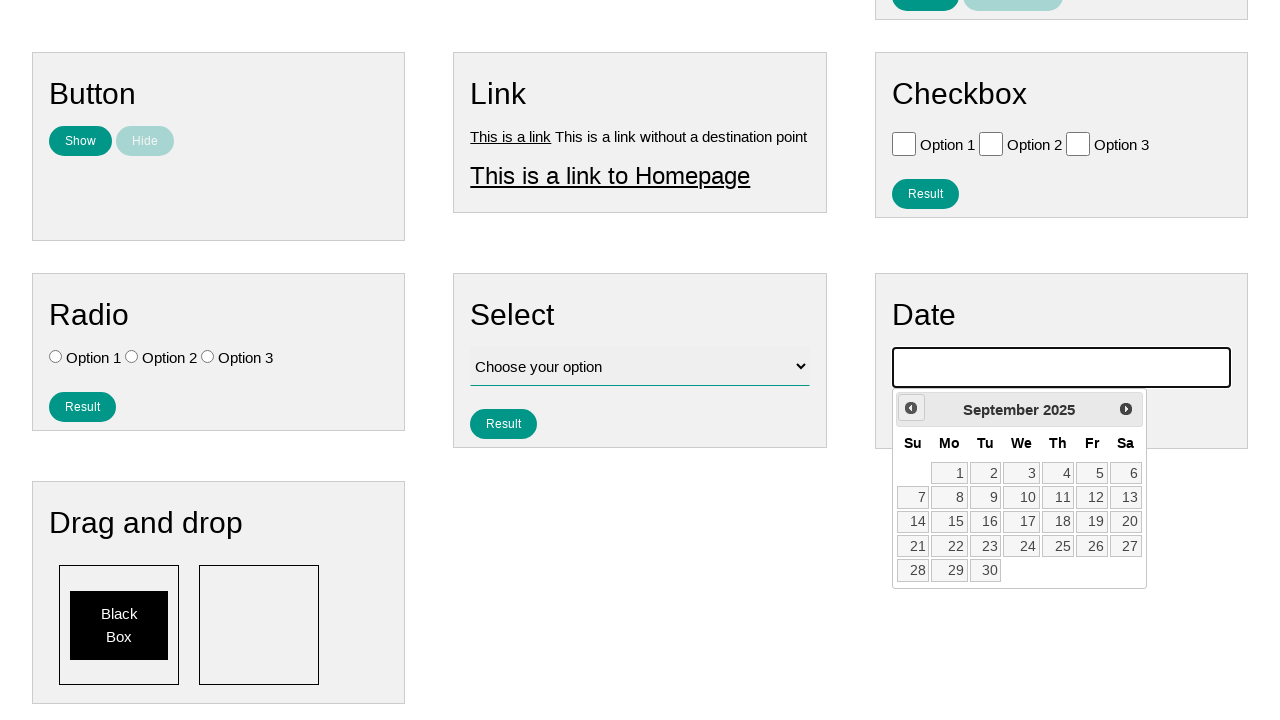

Clicked 'Prev' button to navigate back month 7 of 10 at (911, 408) on span:text('Prev')
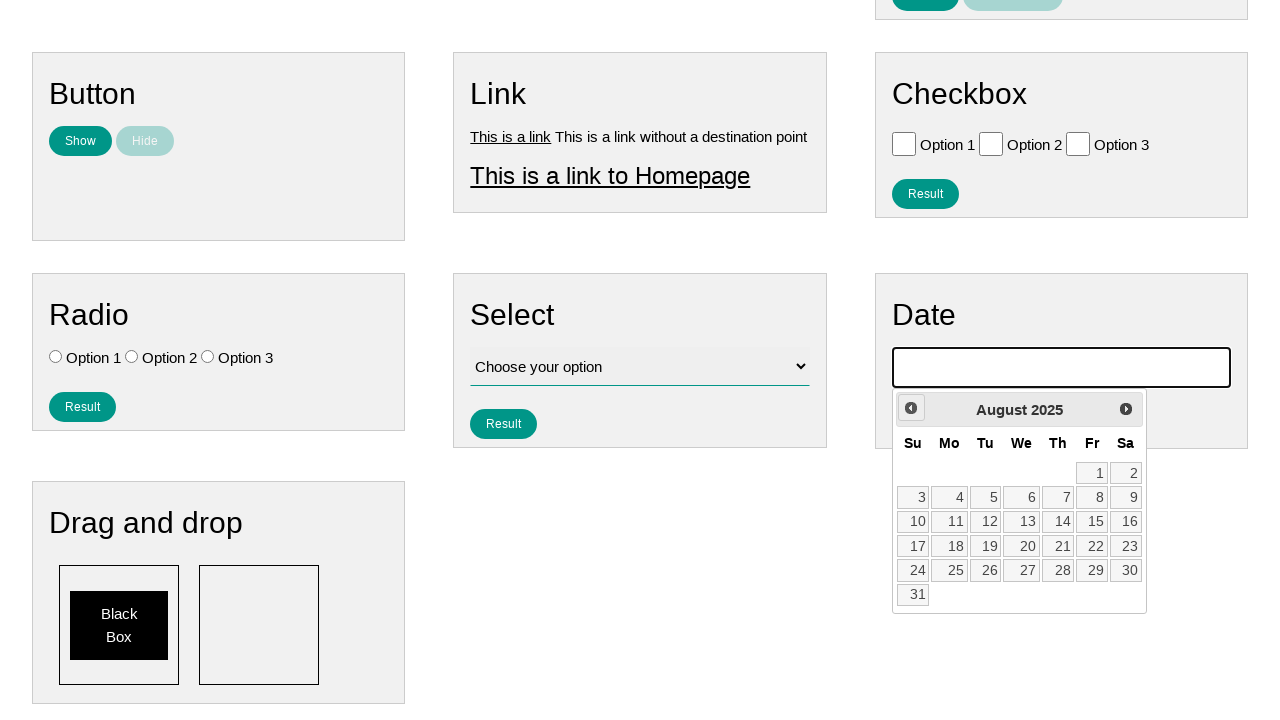

Waited for calendar transition after navigating back month 7
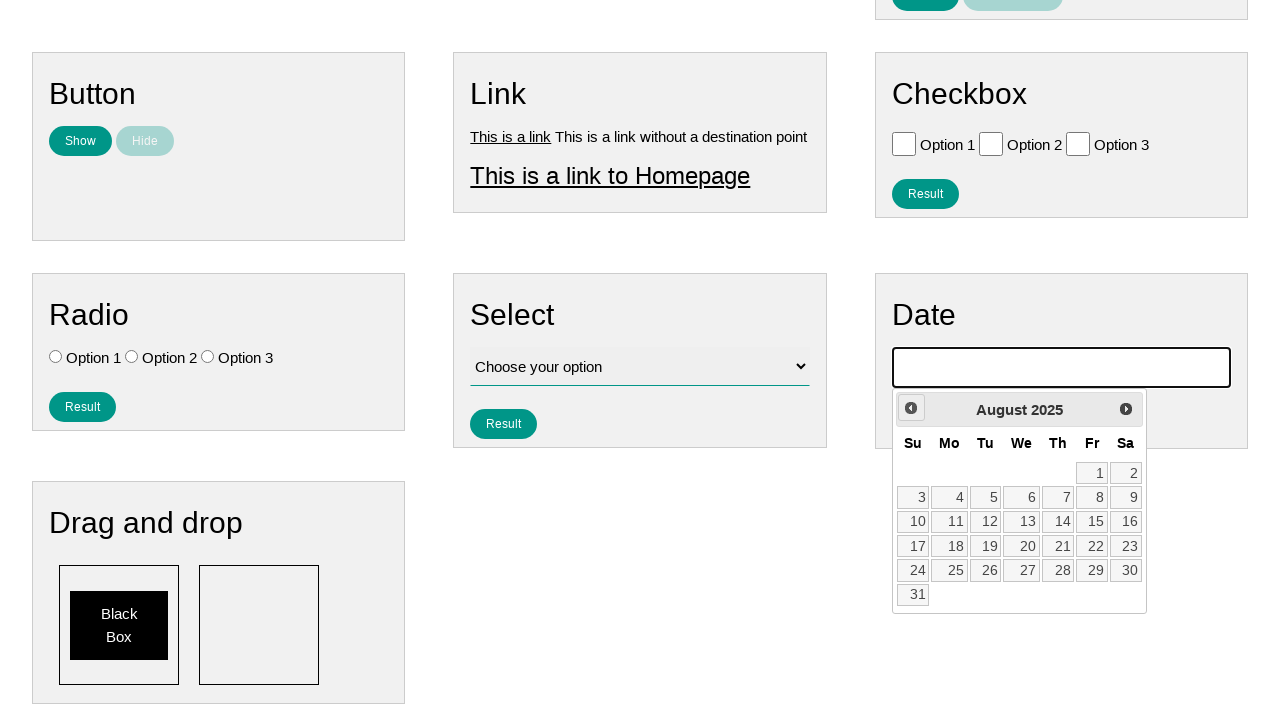

Clicked 'Prev' button to navigate back month 8 of 10 at (911, 408) on span:text('Prev')
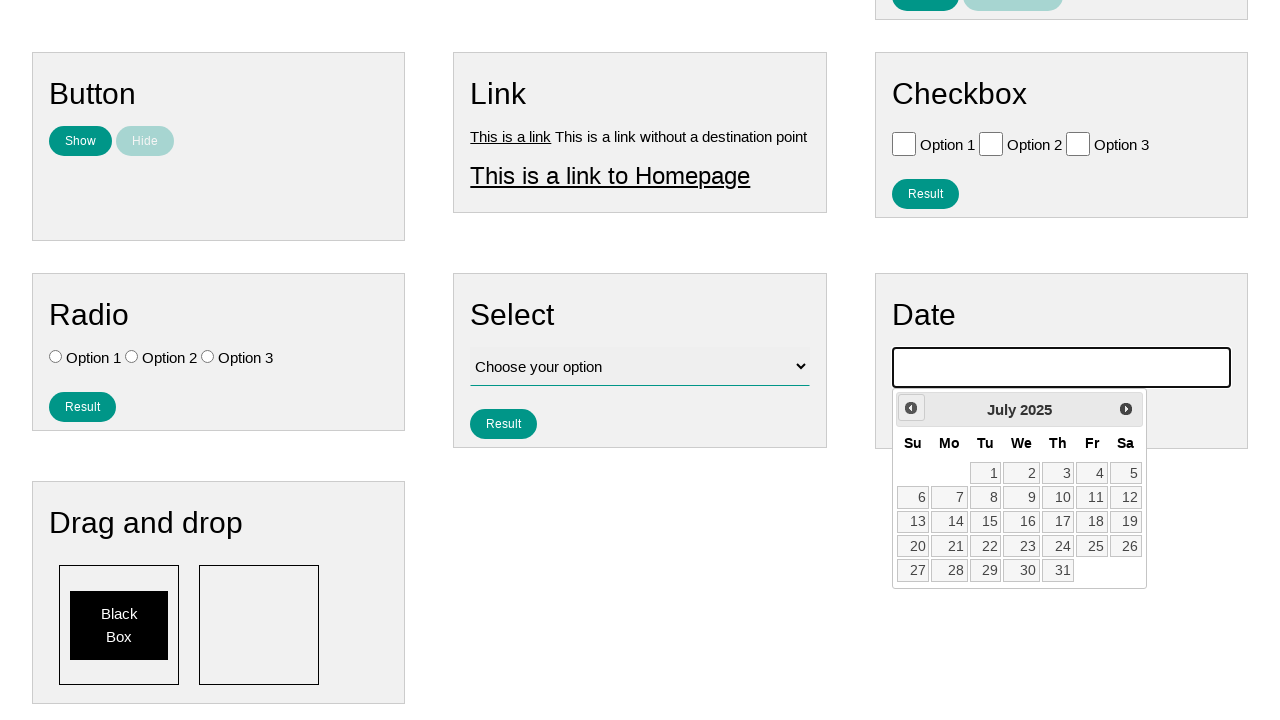

Waited for calendar transition after navigating back month 8
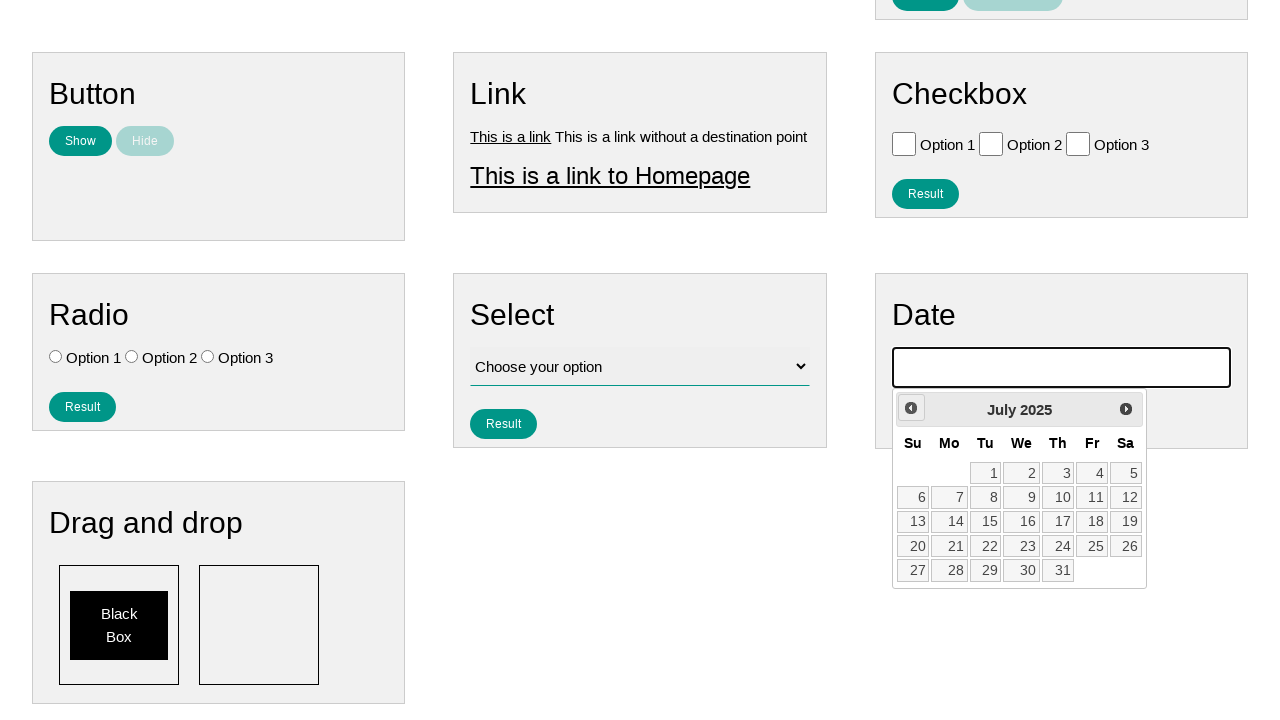

Clicked 'Prev' button to navigate back month 9 of 10 at (911, 408) on span:text('Prev')
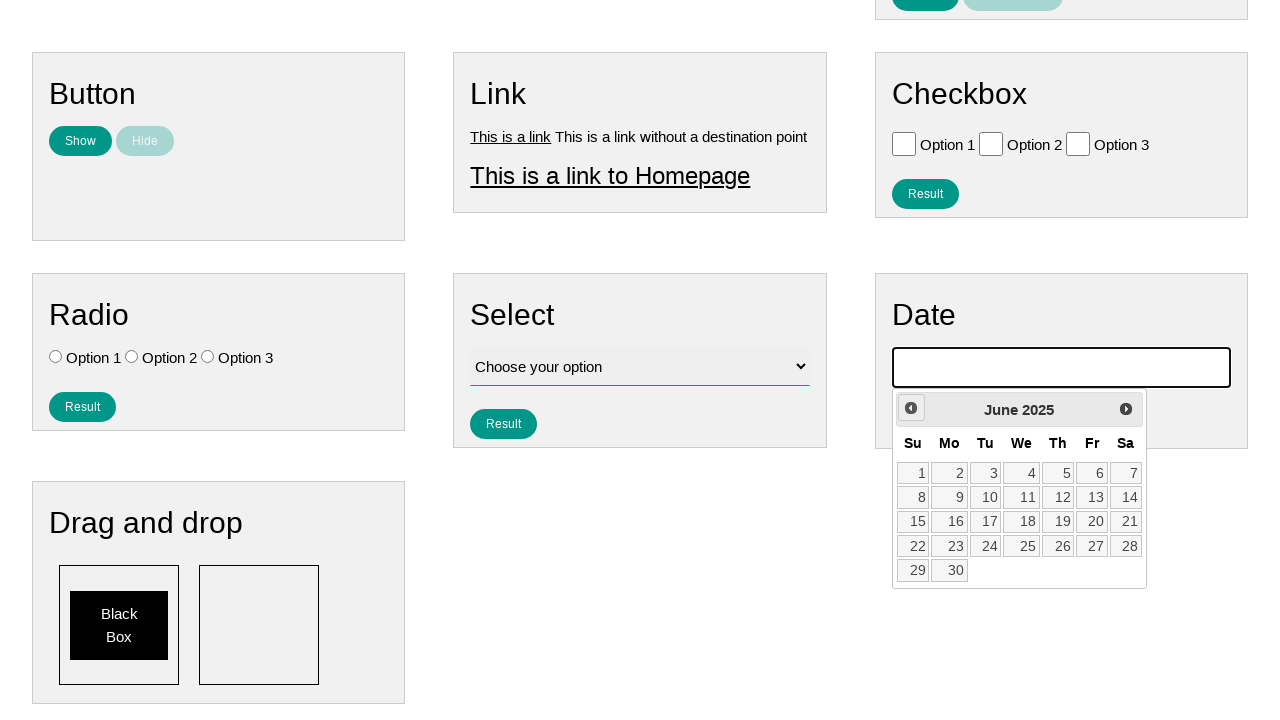

Waited for calendar transition after navigating back month 9
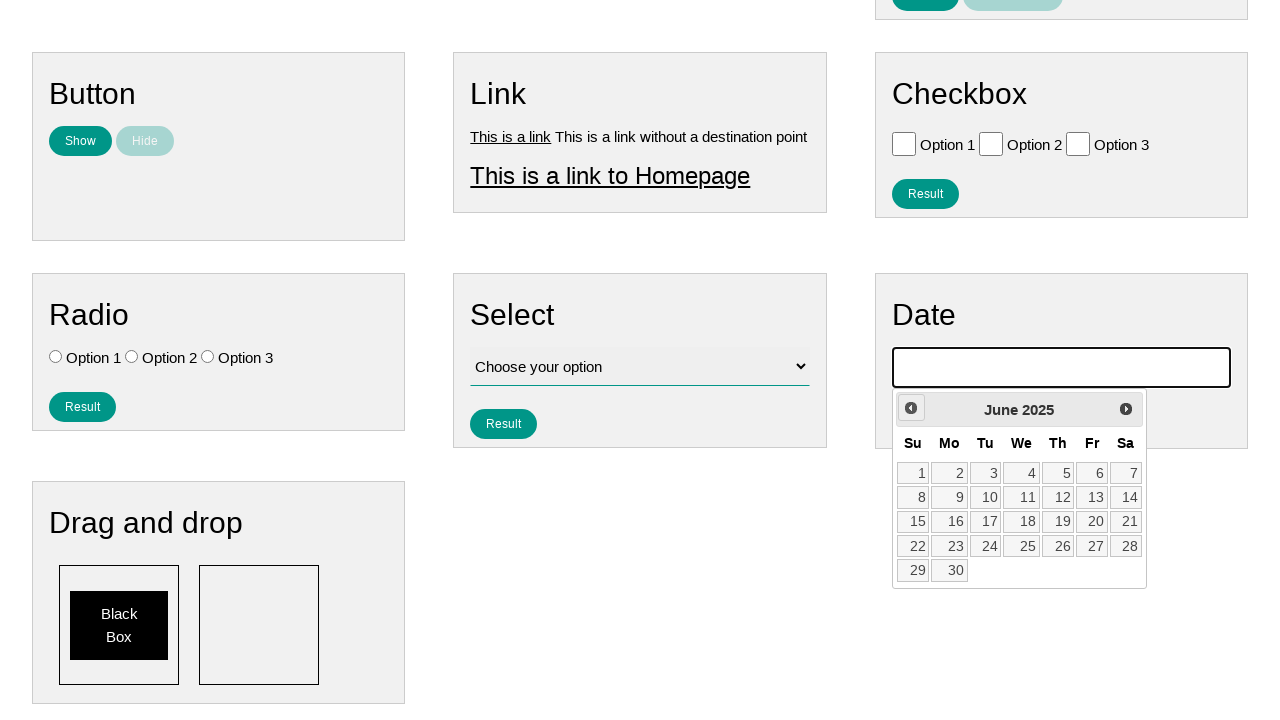

Clicked 'Prev' button to navigate back month 10 of 10 at (911, 408) on span:text('Prev')
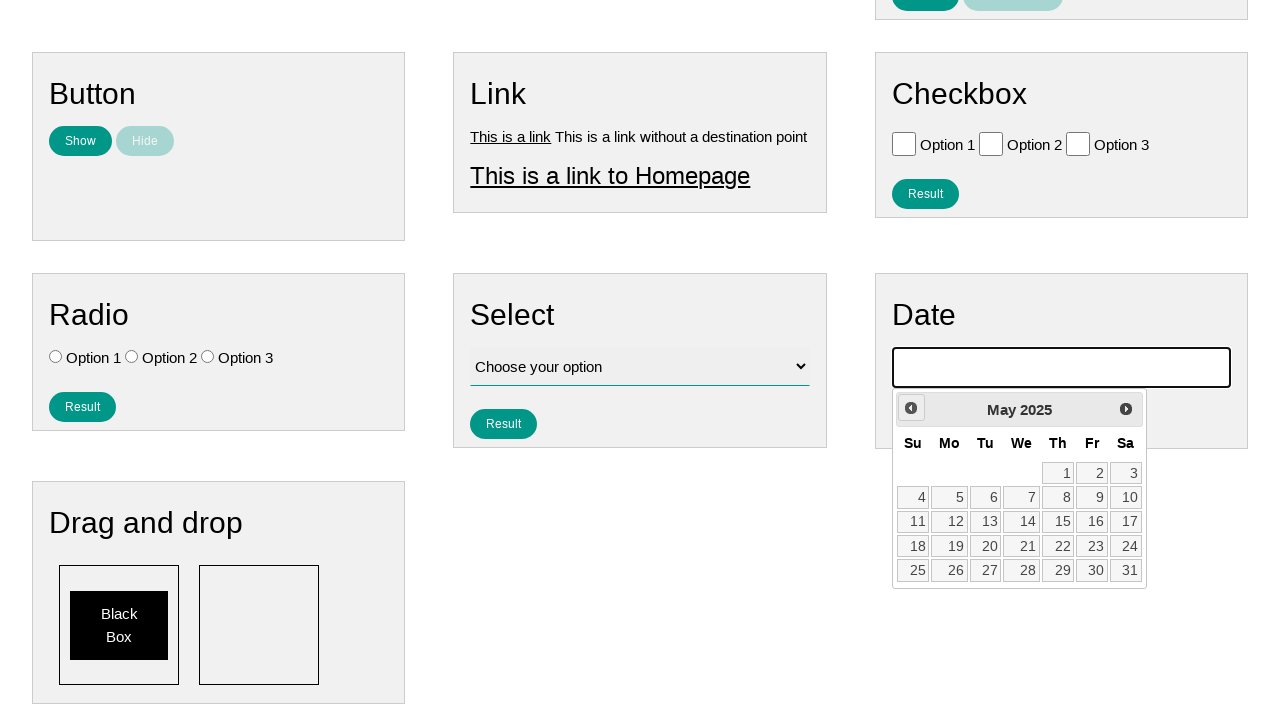

Waited for calendar transition after navigating back month 10
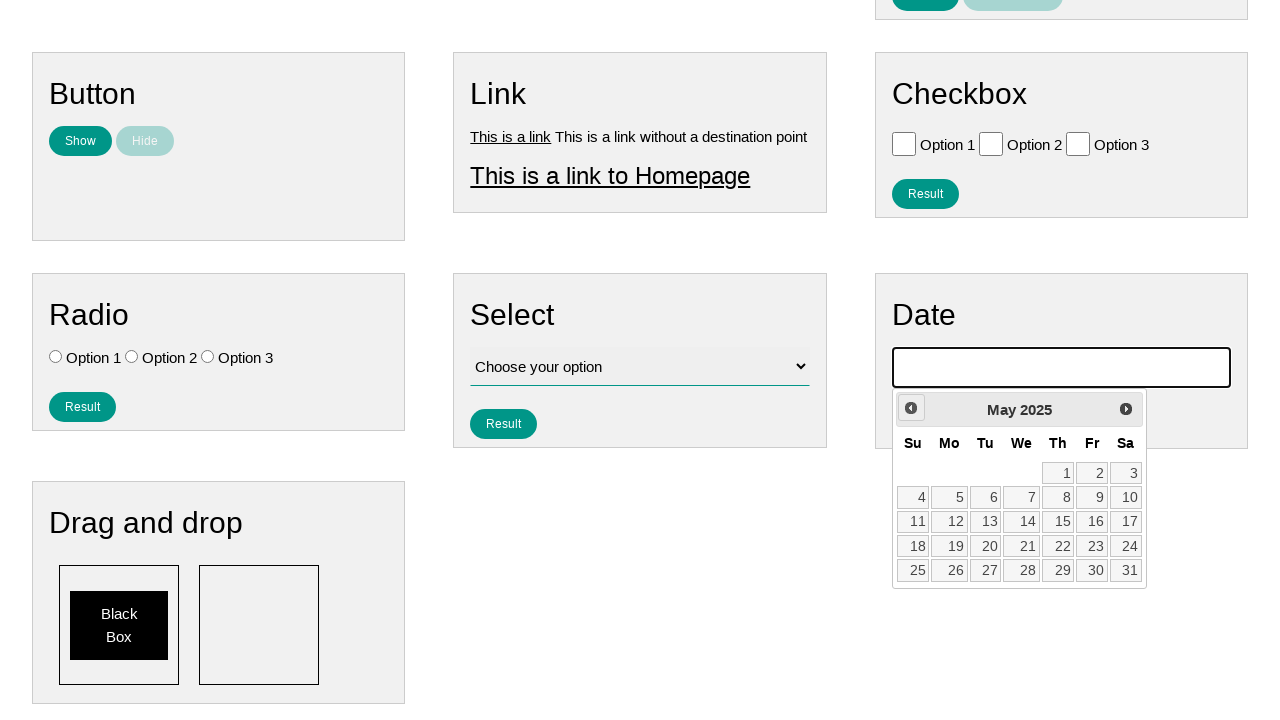

Clicked on the 15th day in the date picker at (1058, 522) on a:text('15')
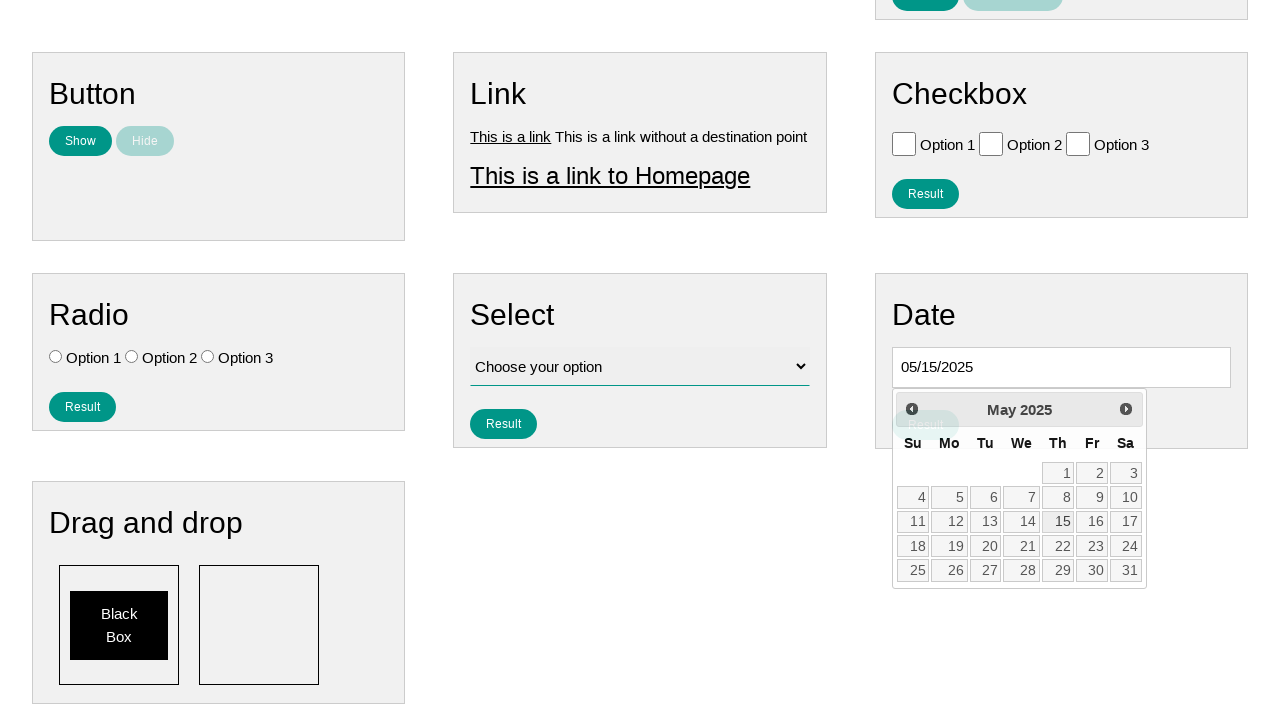

Verified that a date was selected in the input field
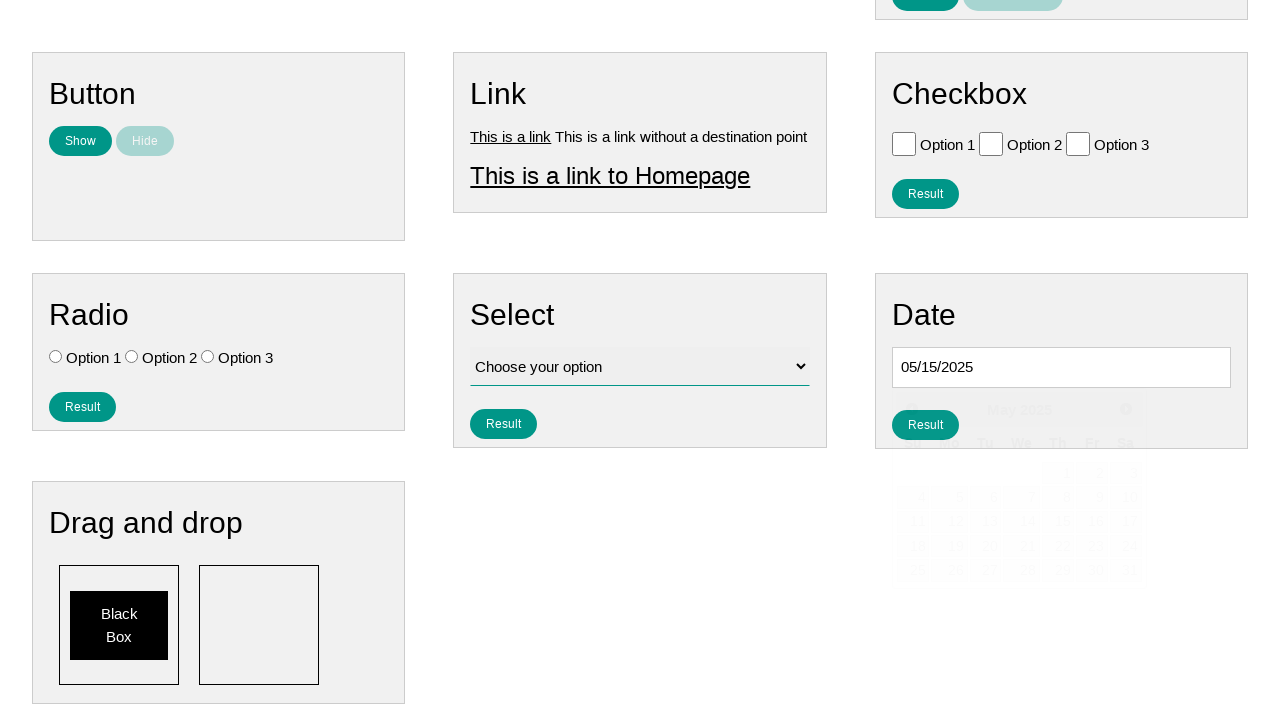

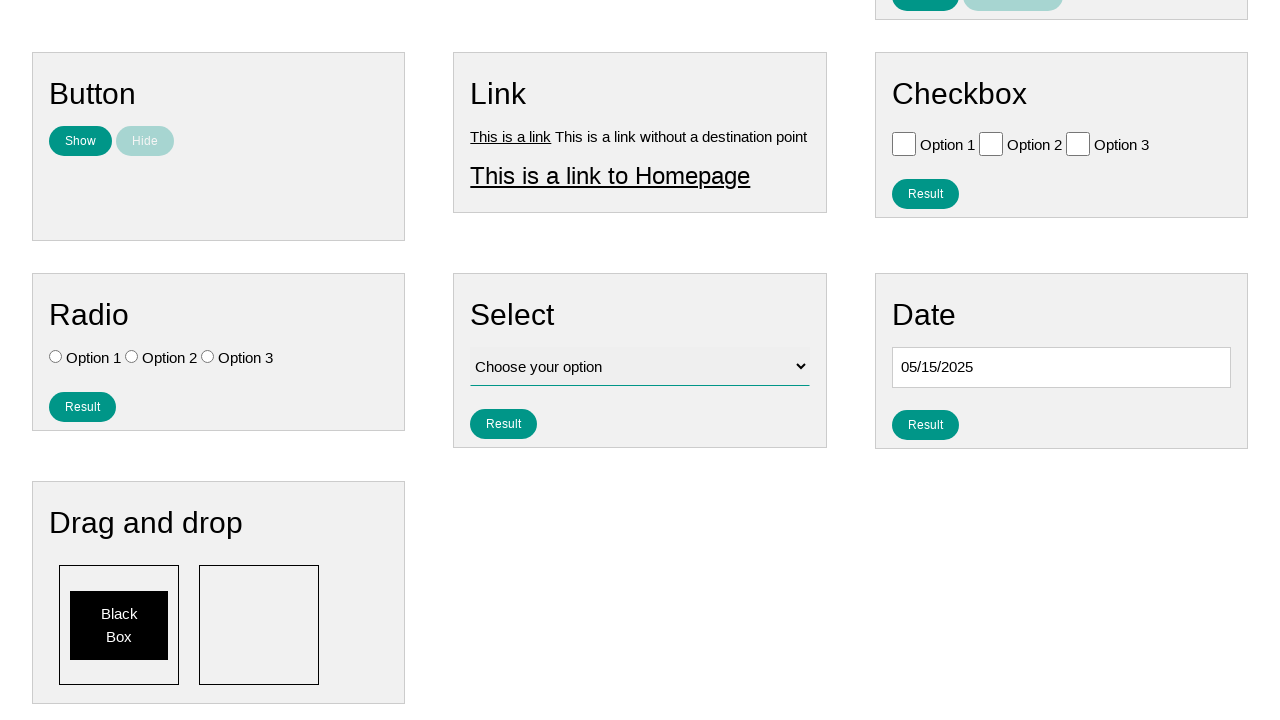